Tests the search functionality on the Python.org website by entering "pycon" in the search box and submitting the search form

Starting URL: https://www.python.org

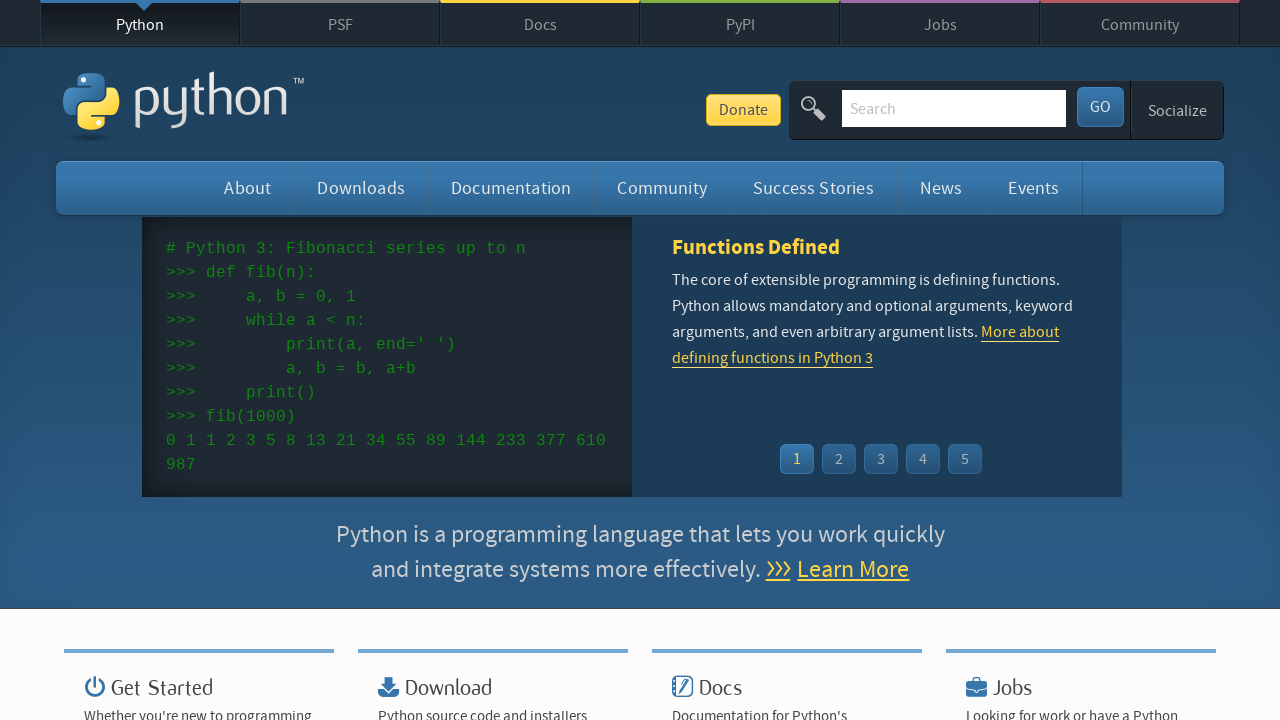

Filled search box with 'pycon' on input[name='q']
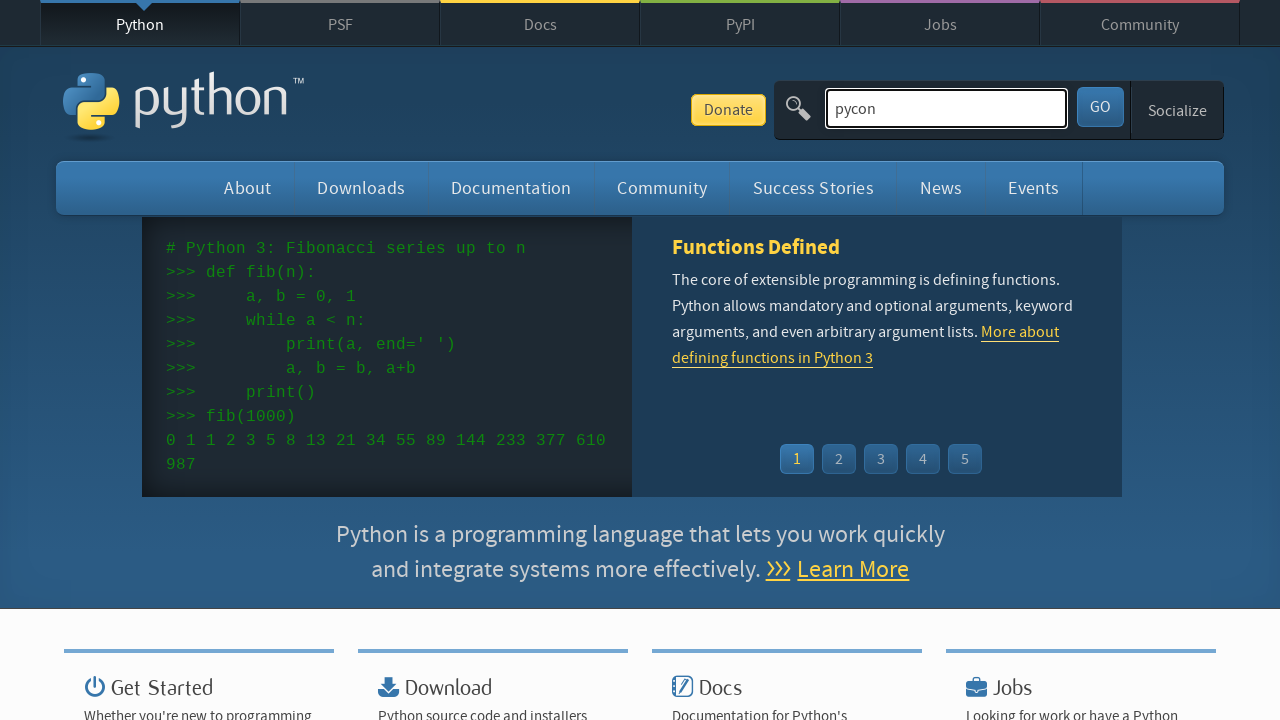

Pressed Enter to submit search form on input[name='q']
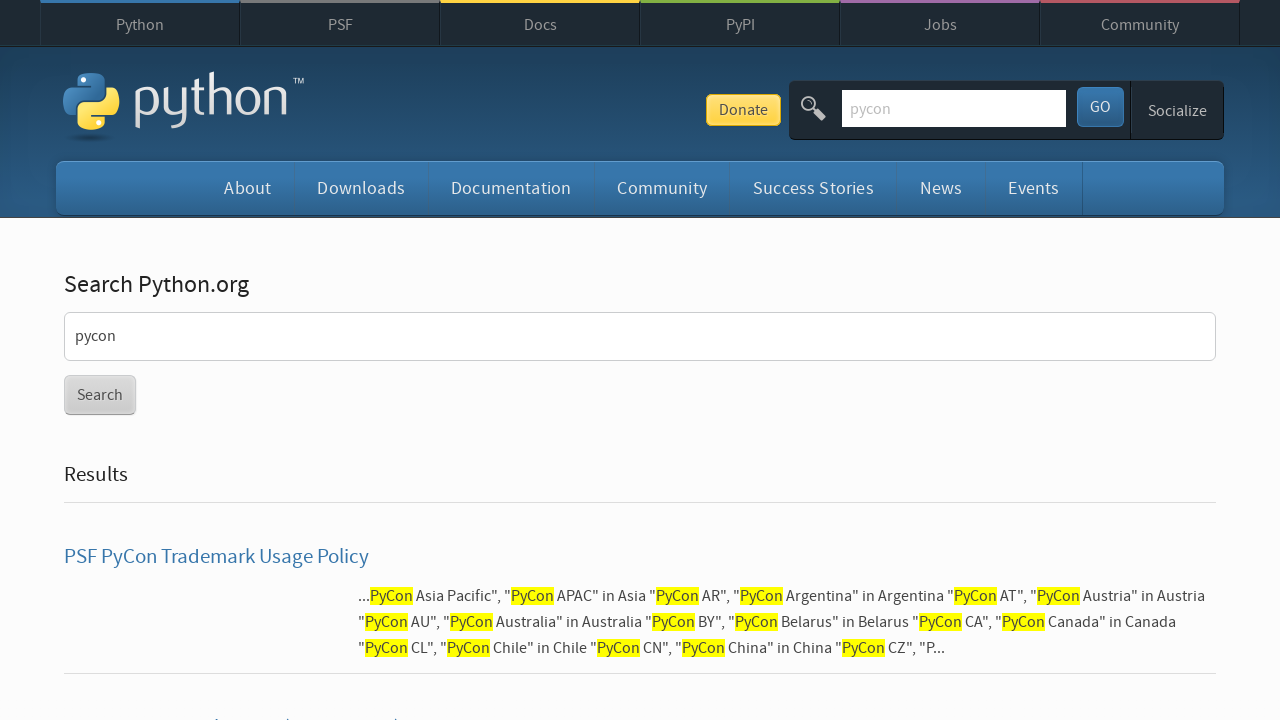

Search results page loaded
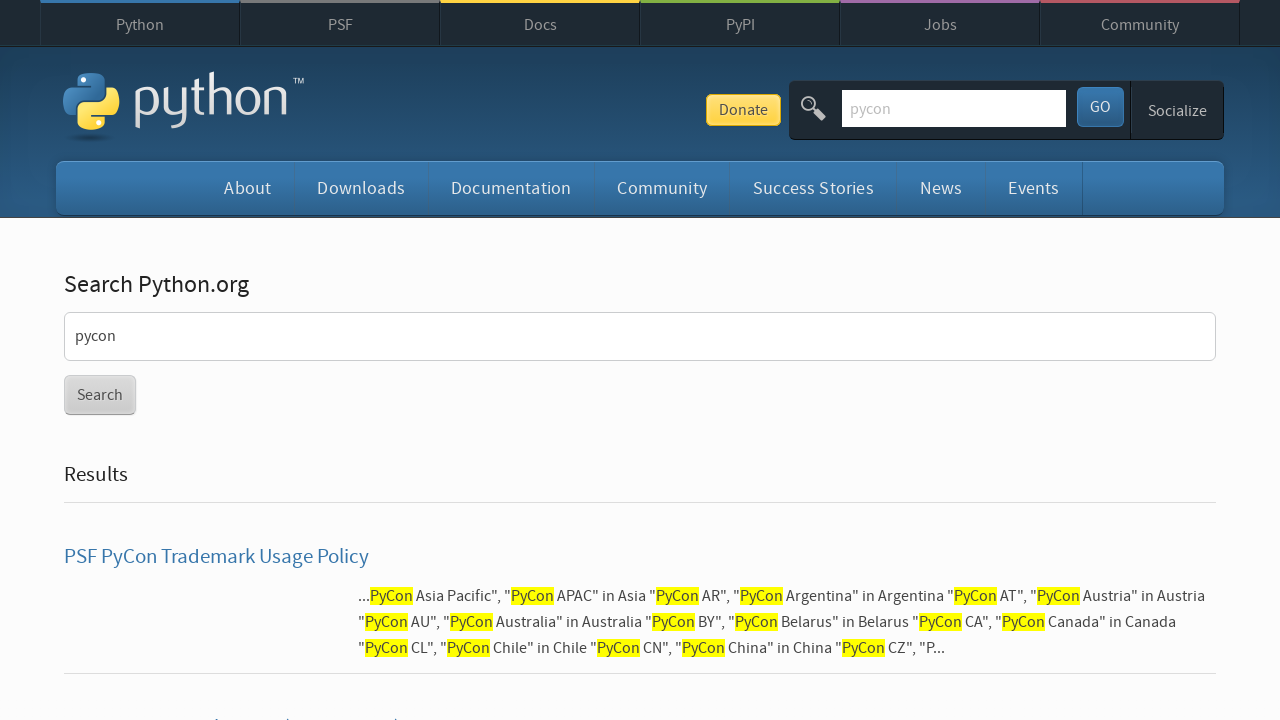

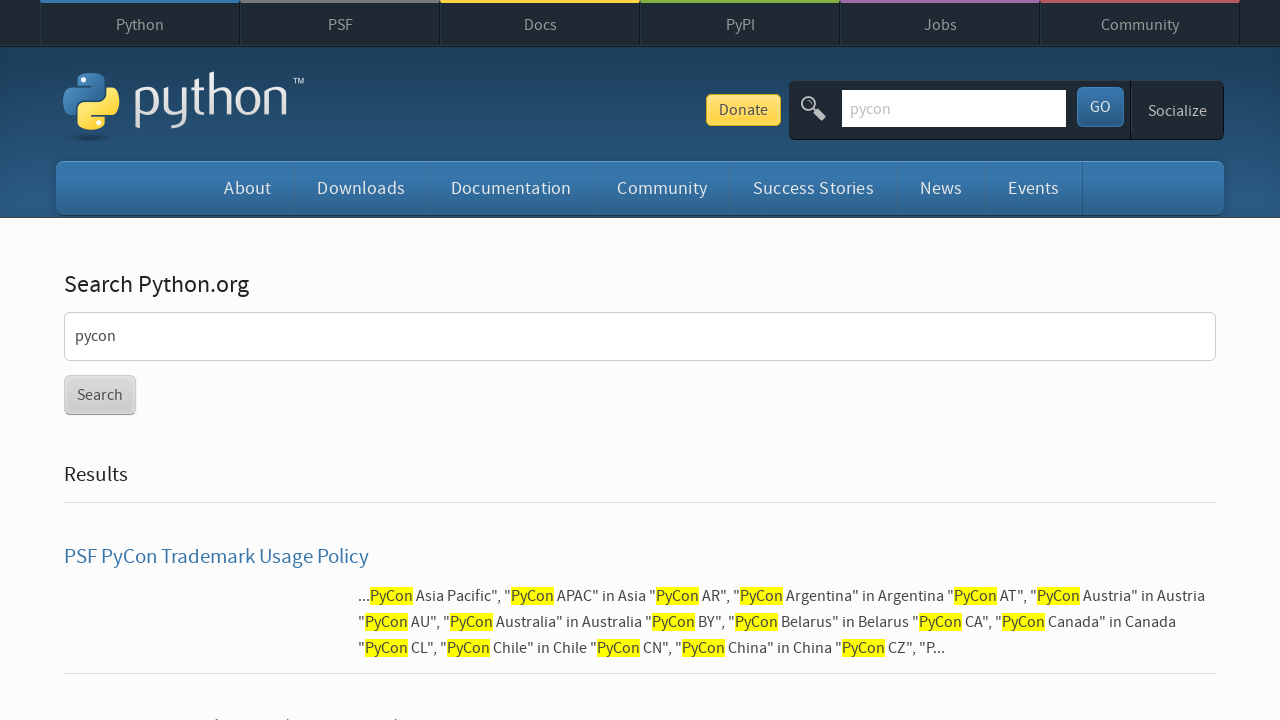